Navigates to Toolify.ai homepage and scrolls to the bottom of the page to trigger lazy loading of all tool cards, then verifies tool items are displayed.

Starting URL: https://www.toolify.ai/

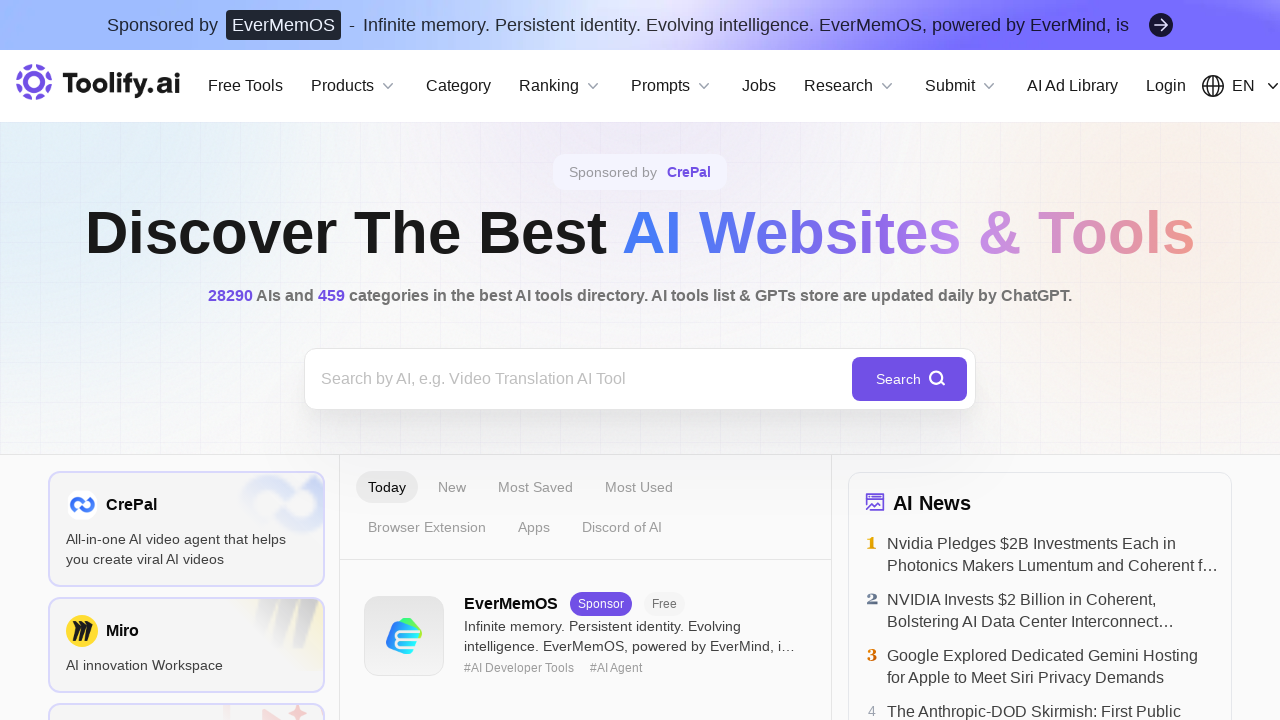

Waited for initial tool items to load on Toolify.ai homepage
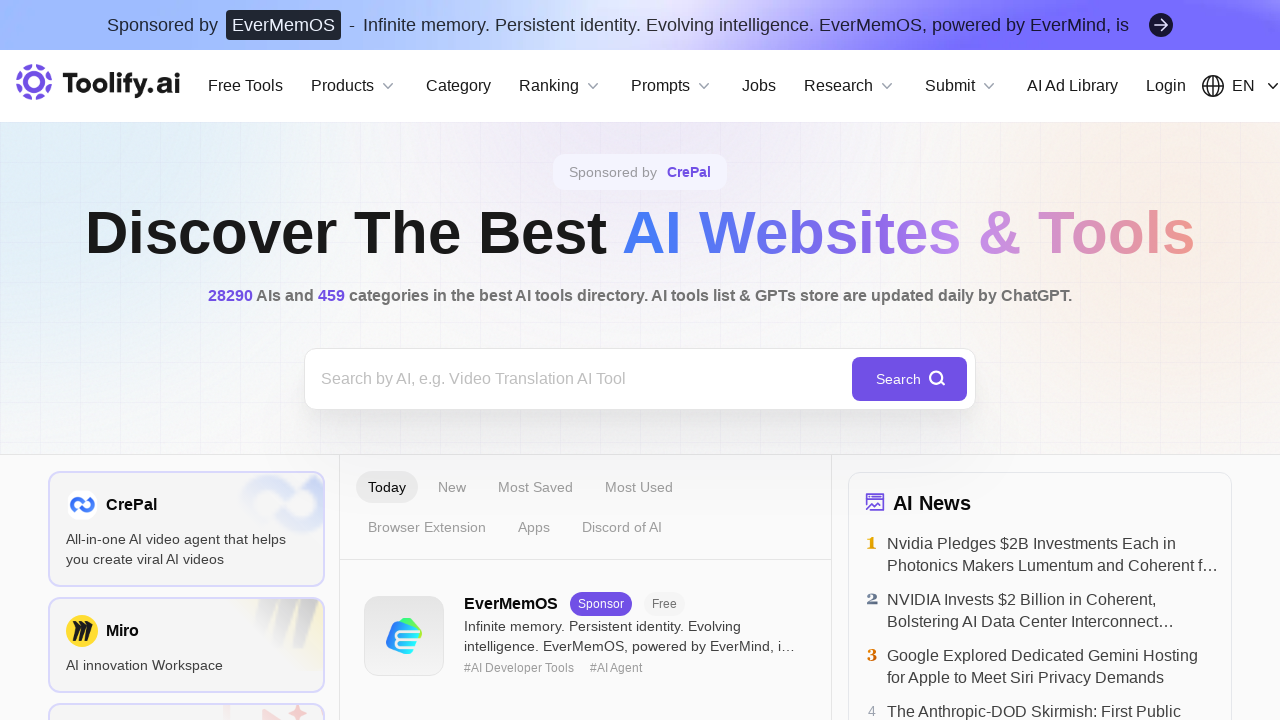

Retrieved initial page scroll height
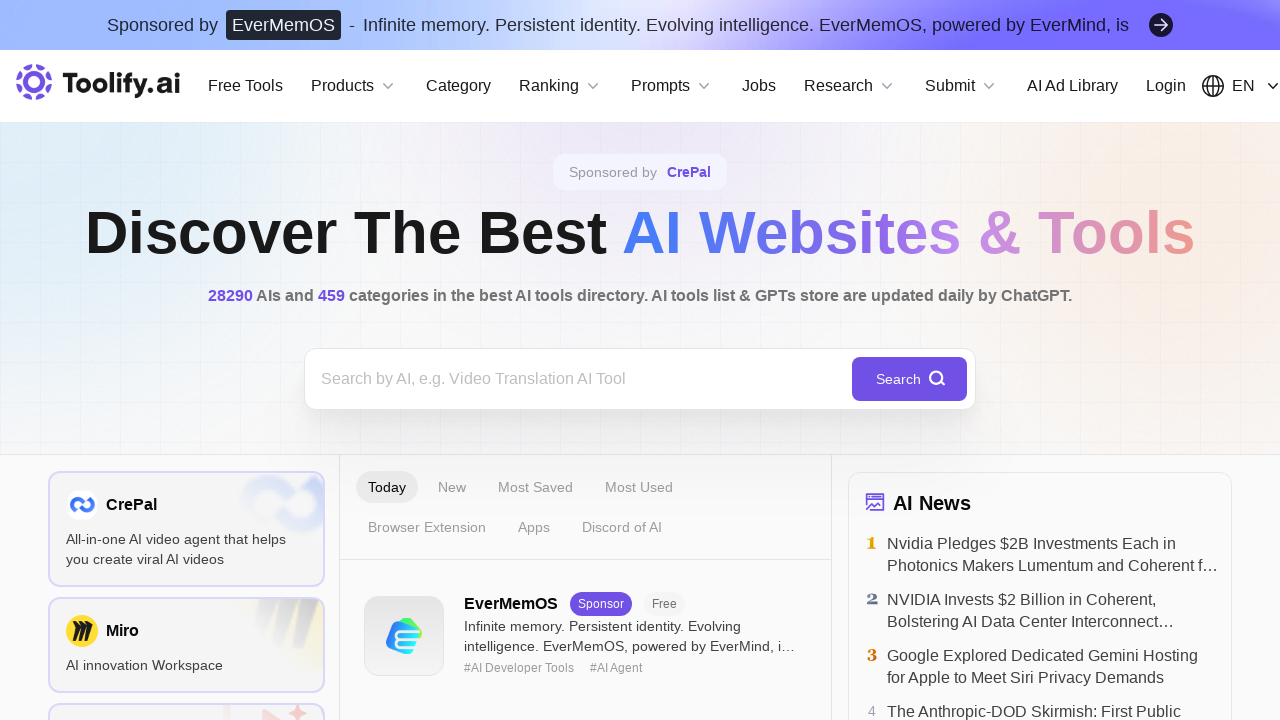

Scrolled to bottom of page to trigger lazy loading
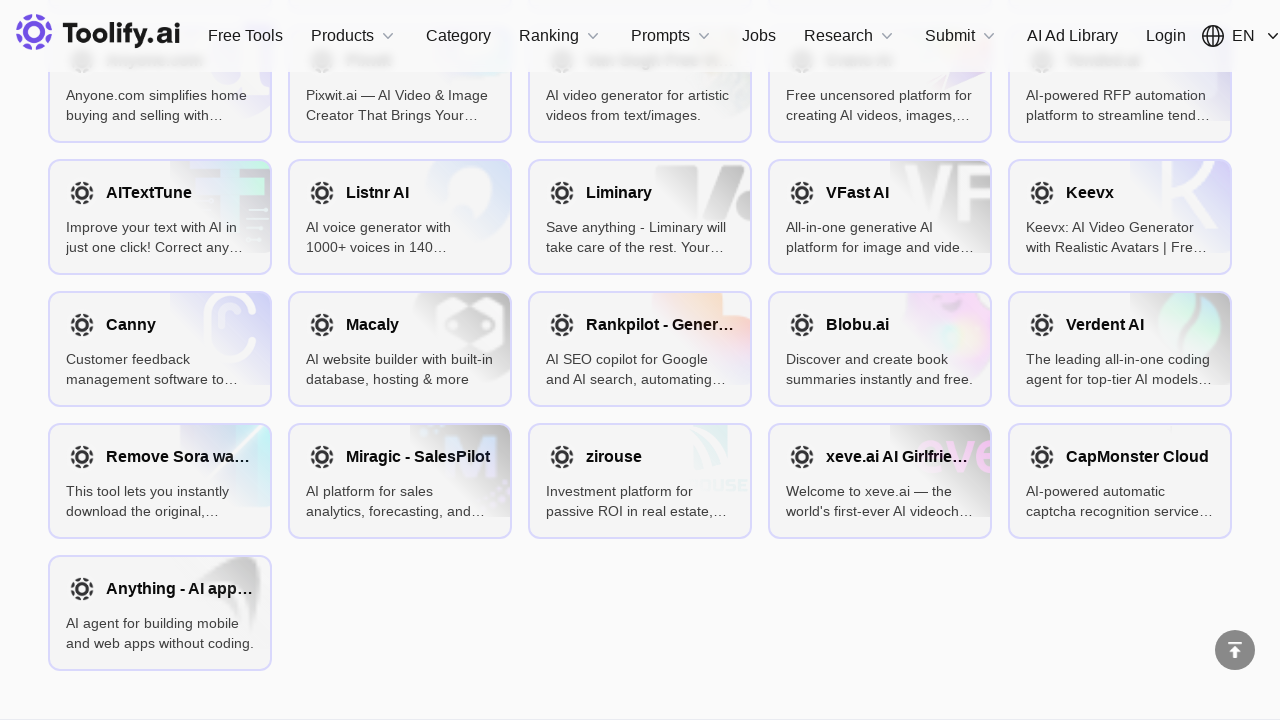

Waited 2 seconds for new content to load
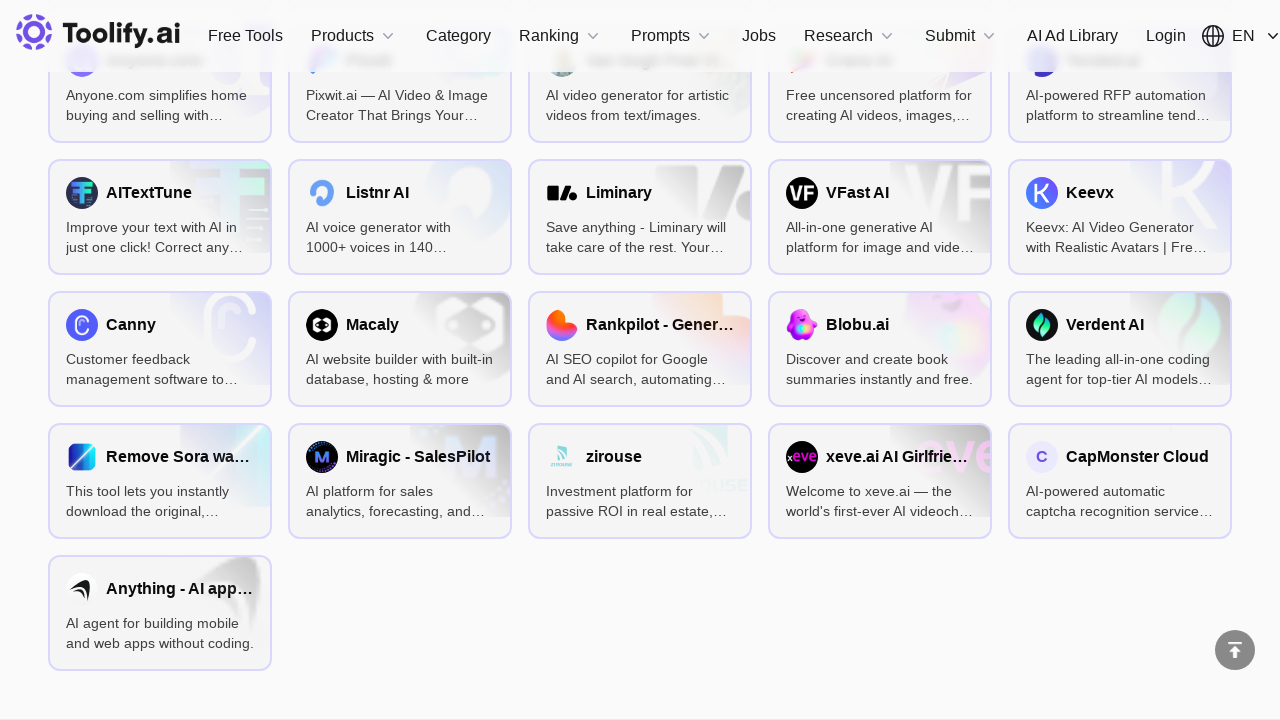

Checked new page scroll height
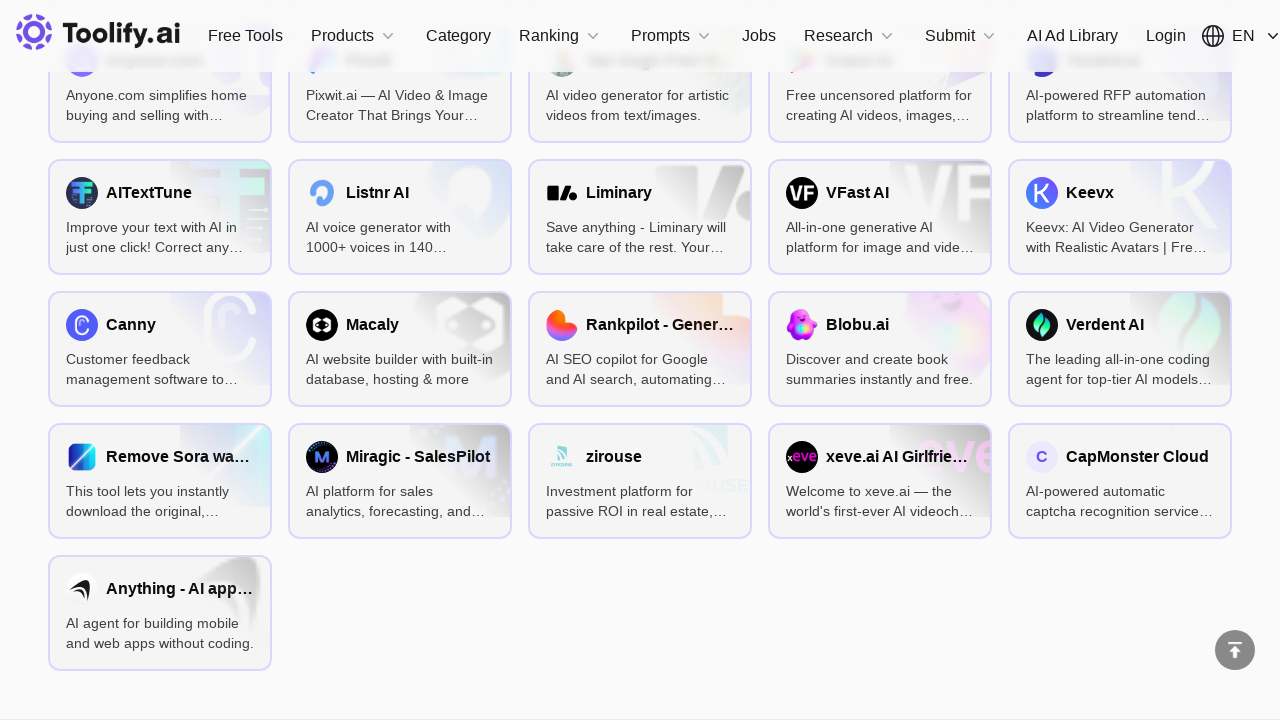

Scrolled to bottom of page to trigger lazy loading
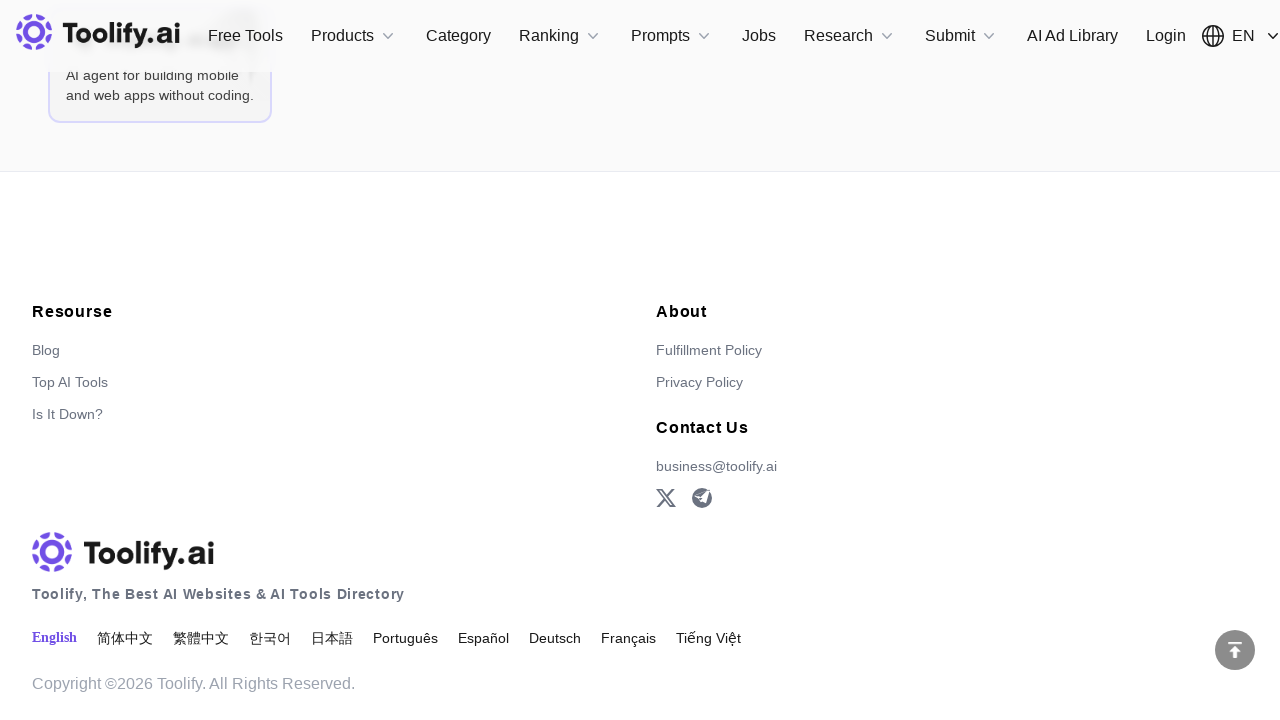

Waited 2 seconds for new content to load
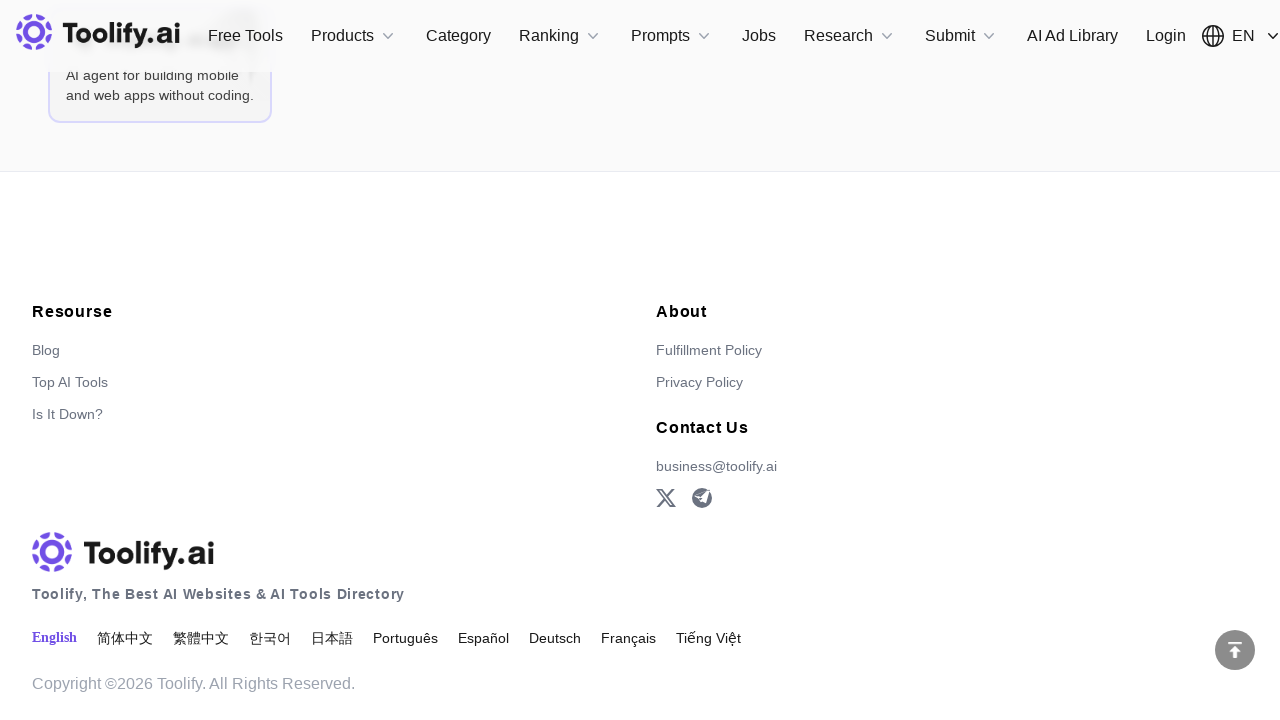

Checked new page scroll height
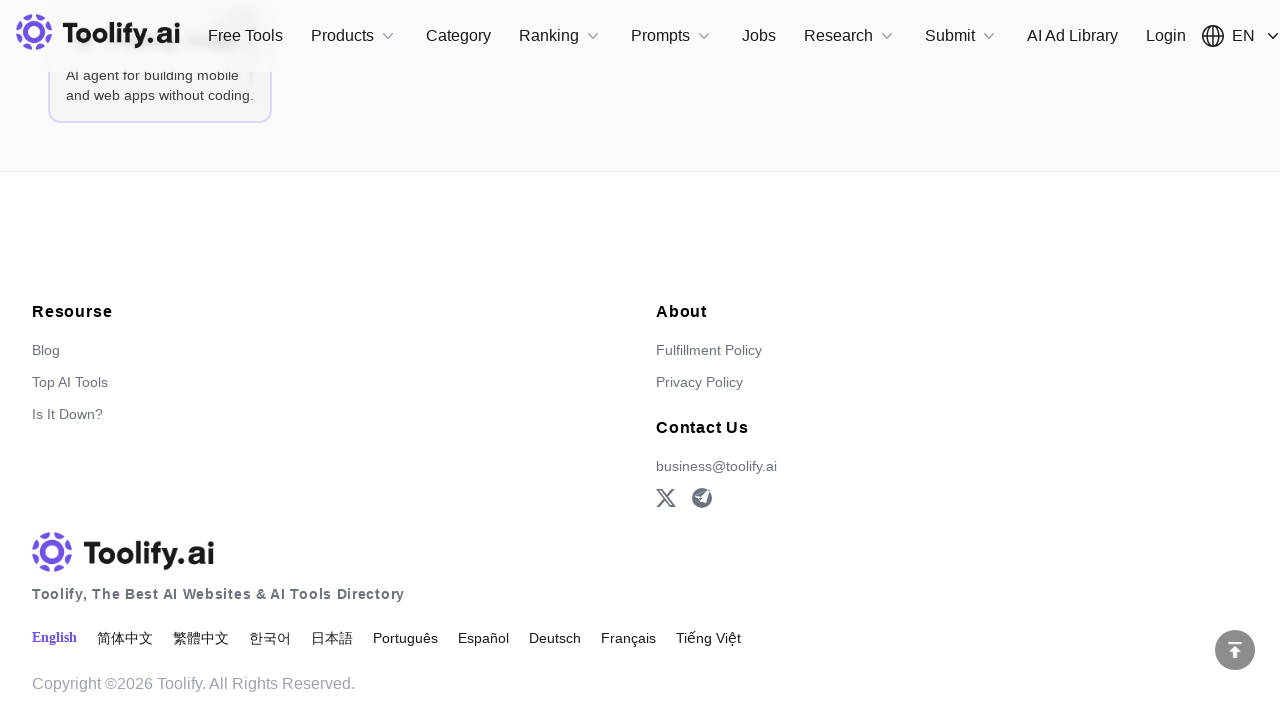

Reached bottom of page - no more content to load
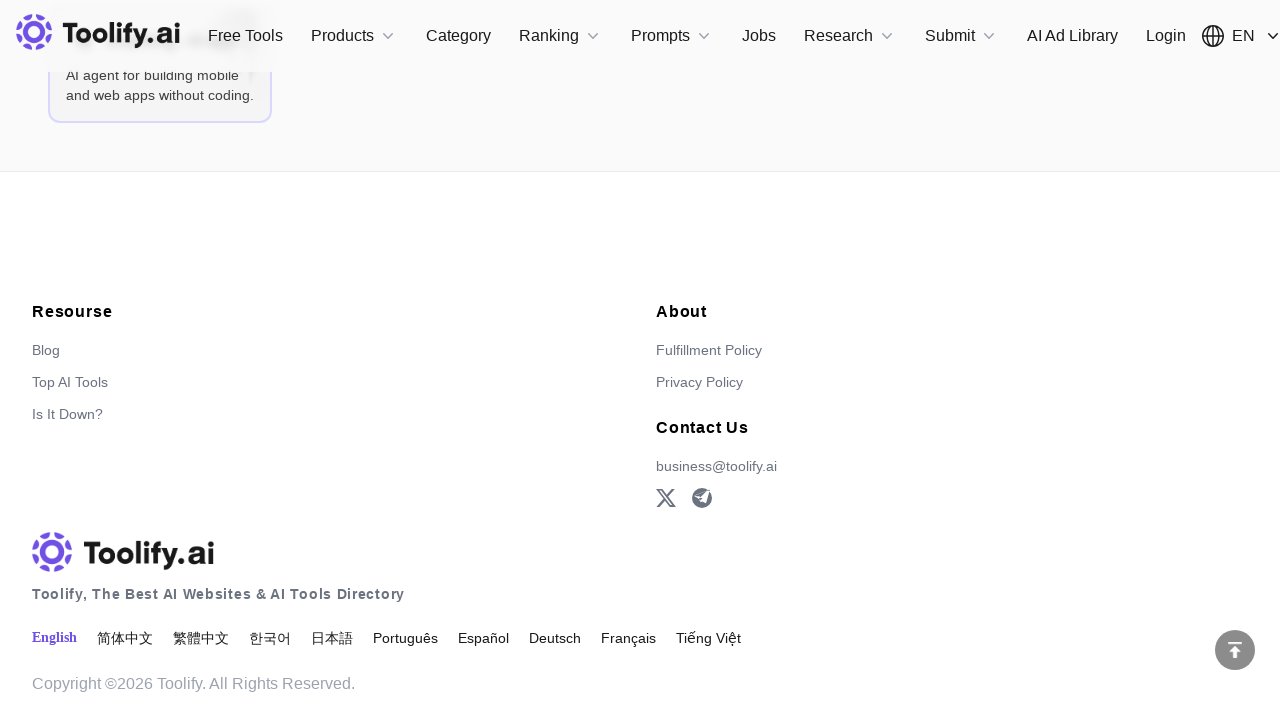

Verified tool items are displayed on the page
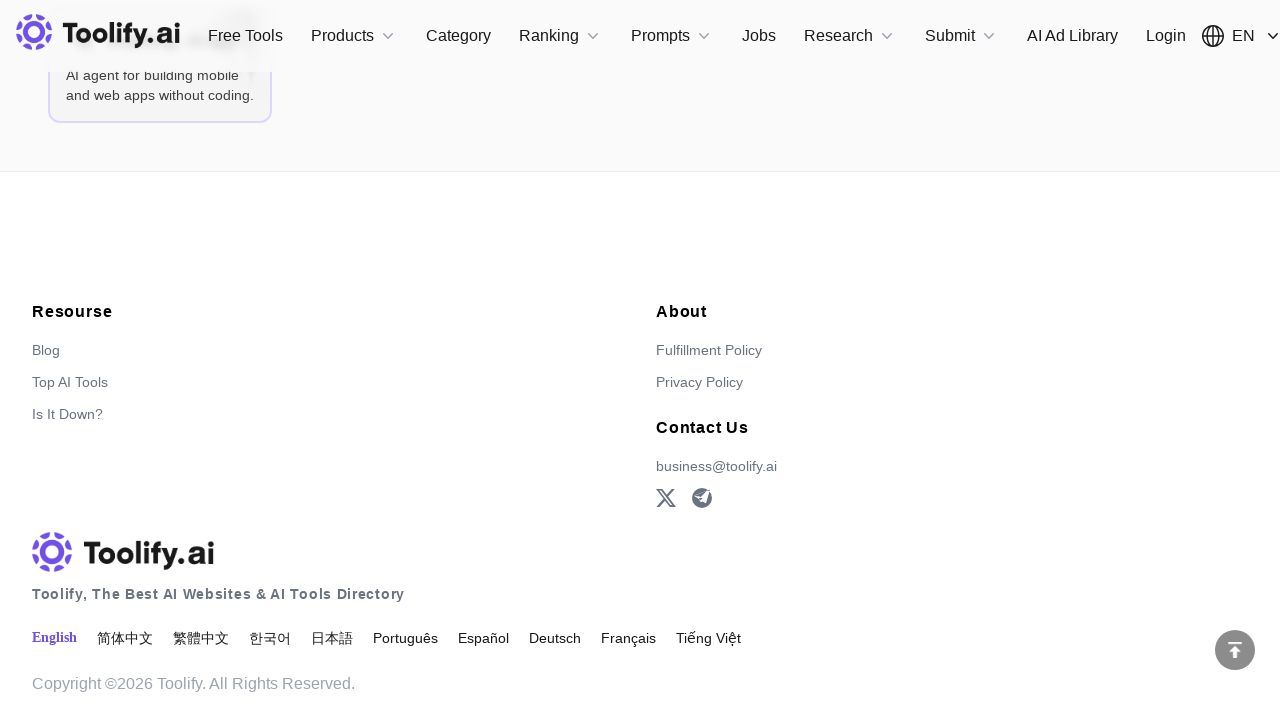

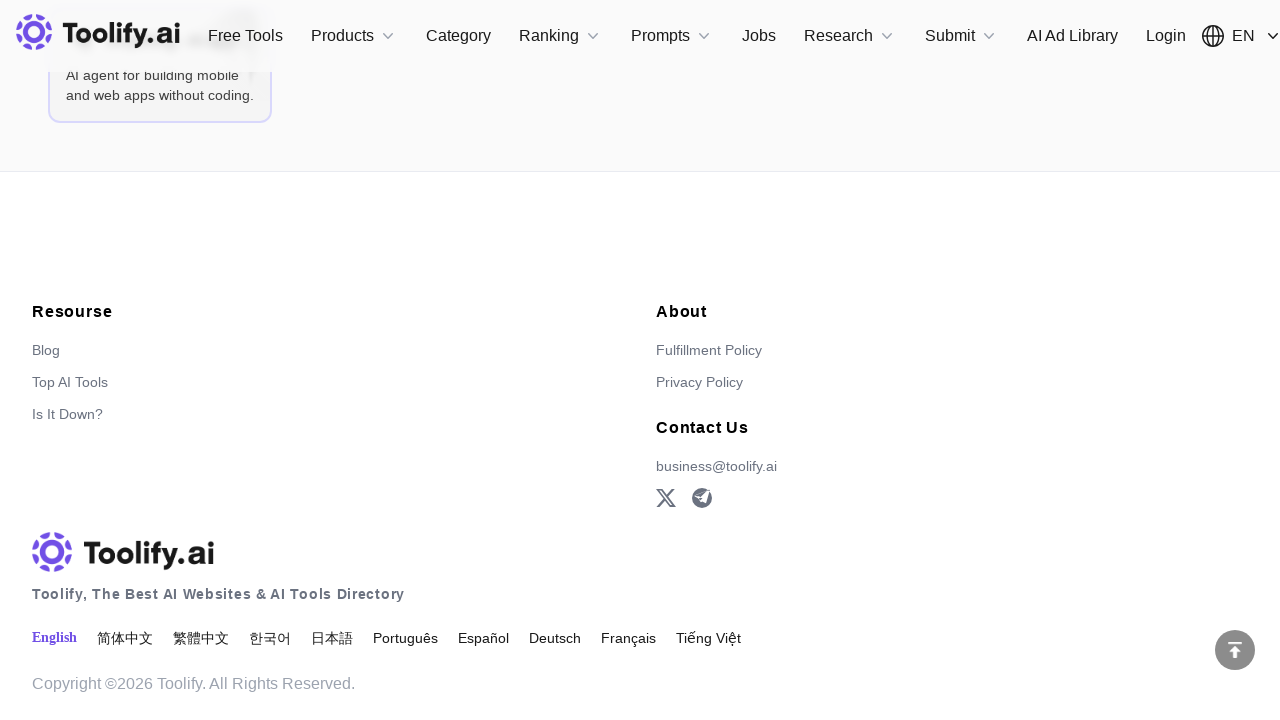